Tests a registration form by filling three input fields with text, clicking a submit button, and verifying a success message is displayed.

Starting URL: http://suninjuly.github.io/registration1.html

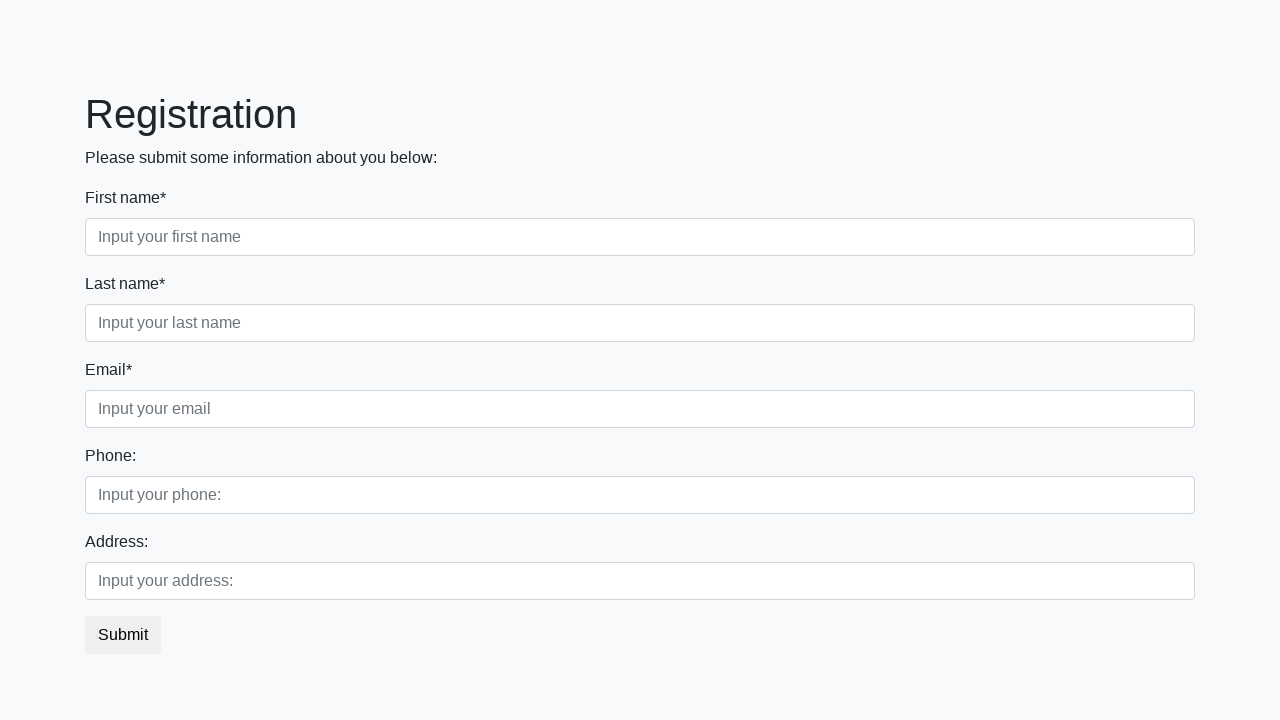

Filled first input field with 'test.txt' on .first_block .first
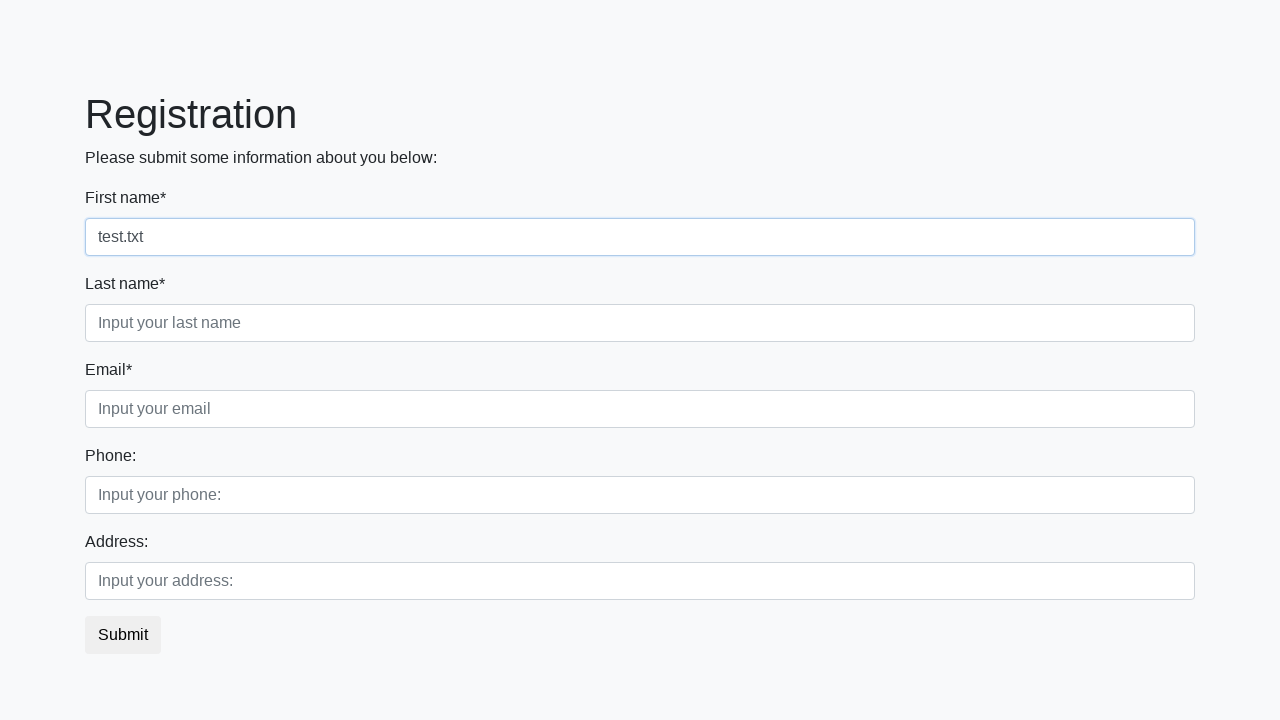

Filled second input field with 'test.txt' on .first_block .second
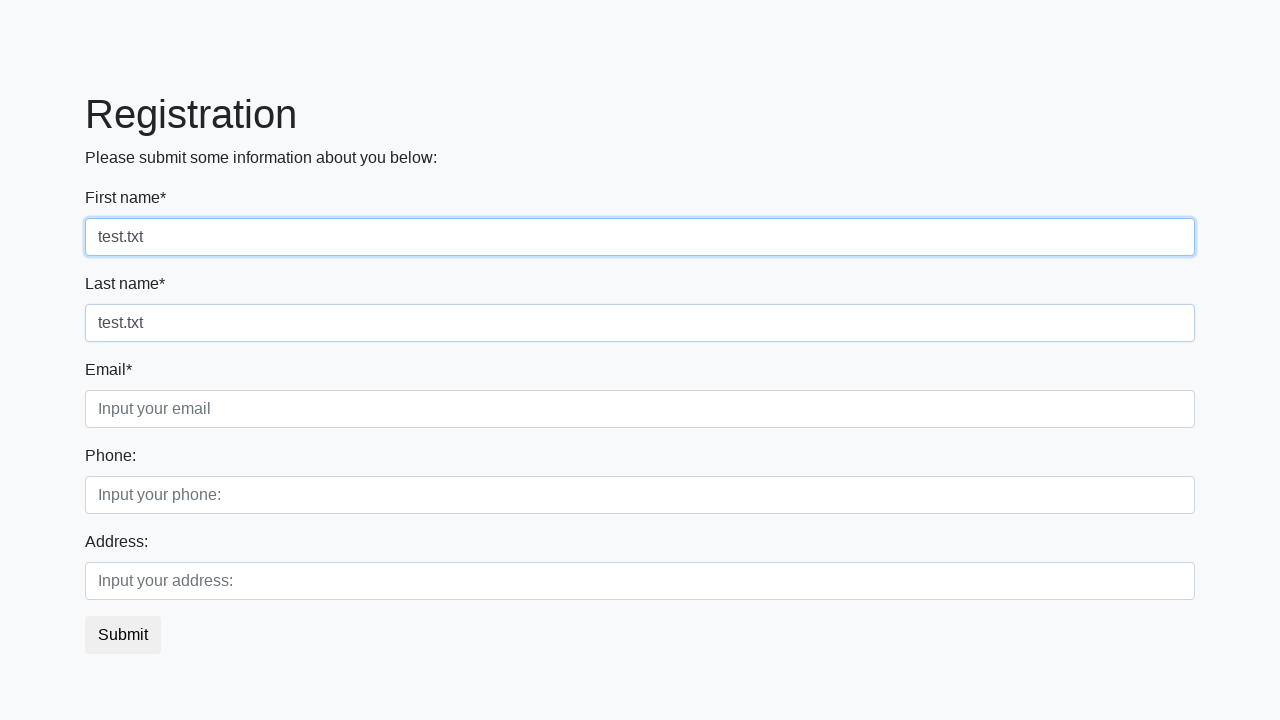

Filled third input field with 'test.txt' on .first_block .third
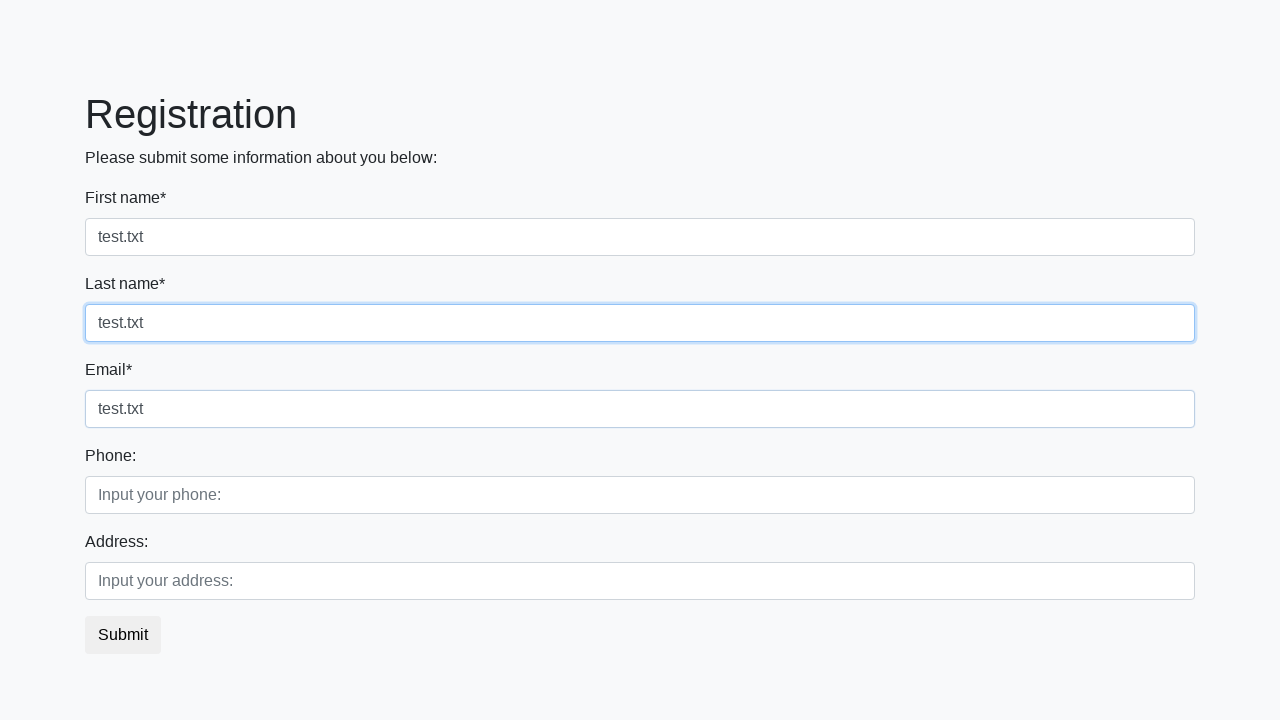

Clicked submit button at (123, 635) on button.btn
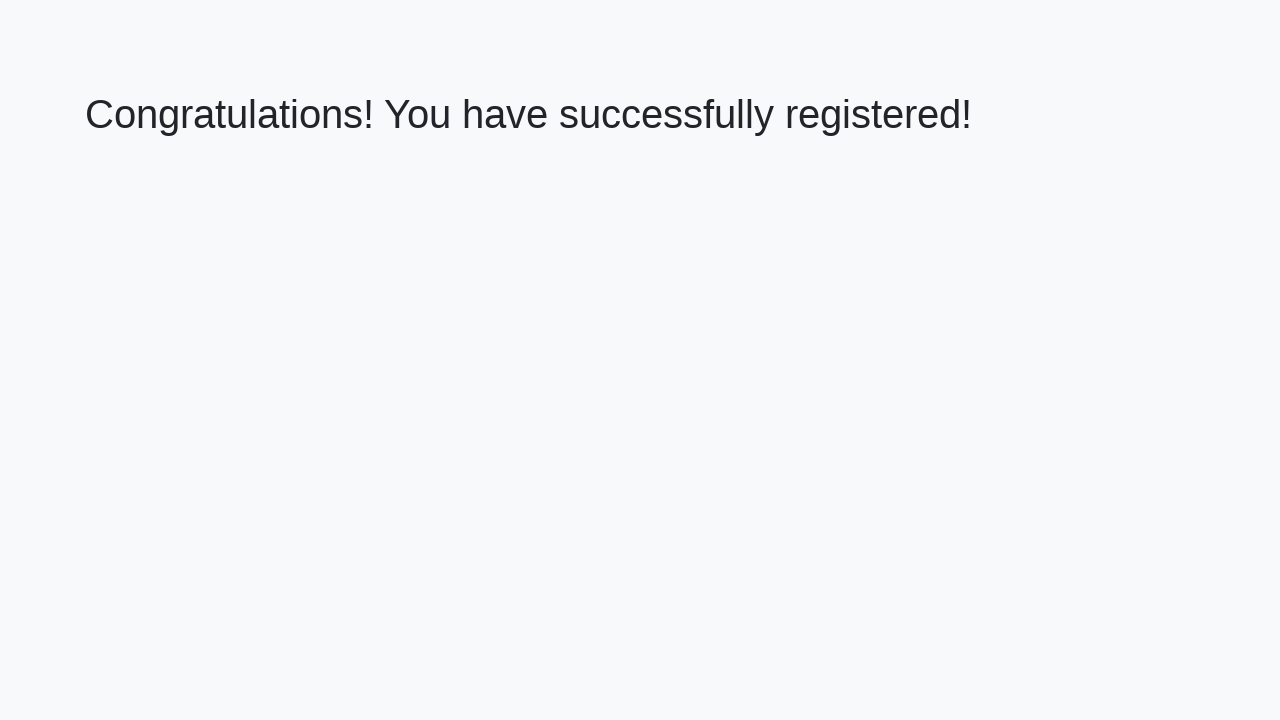

Success message heading loaded
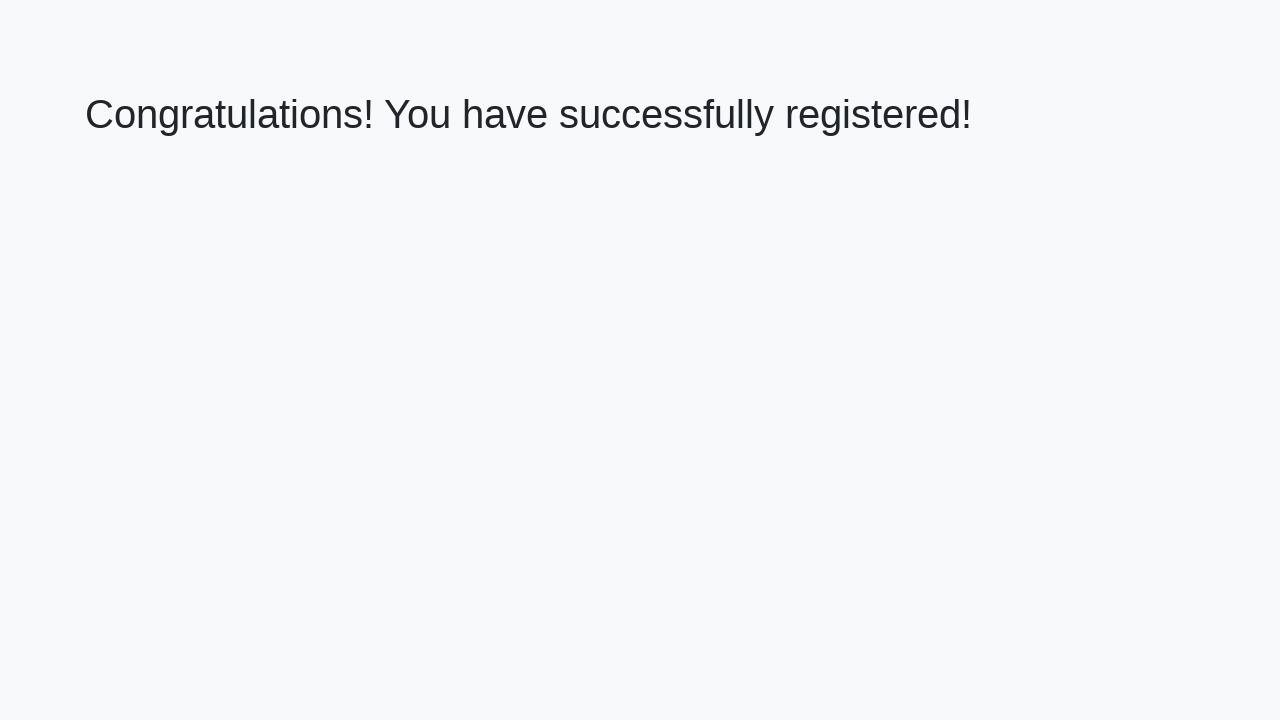

Retrieved success message text
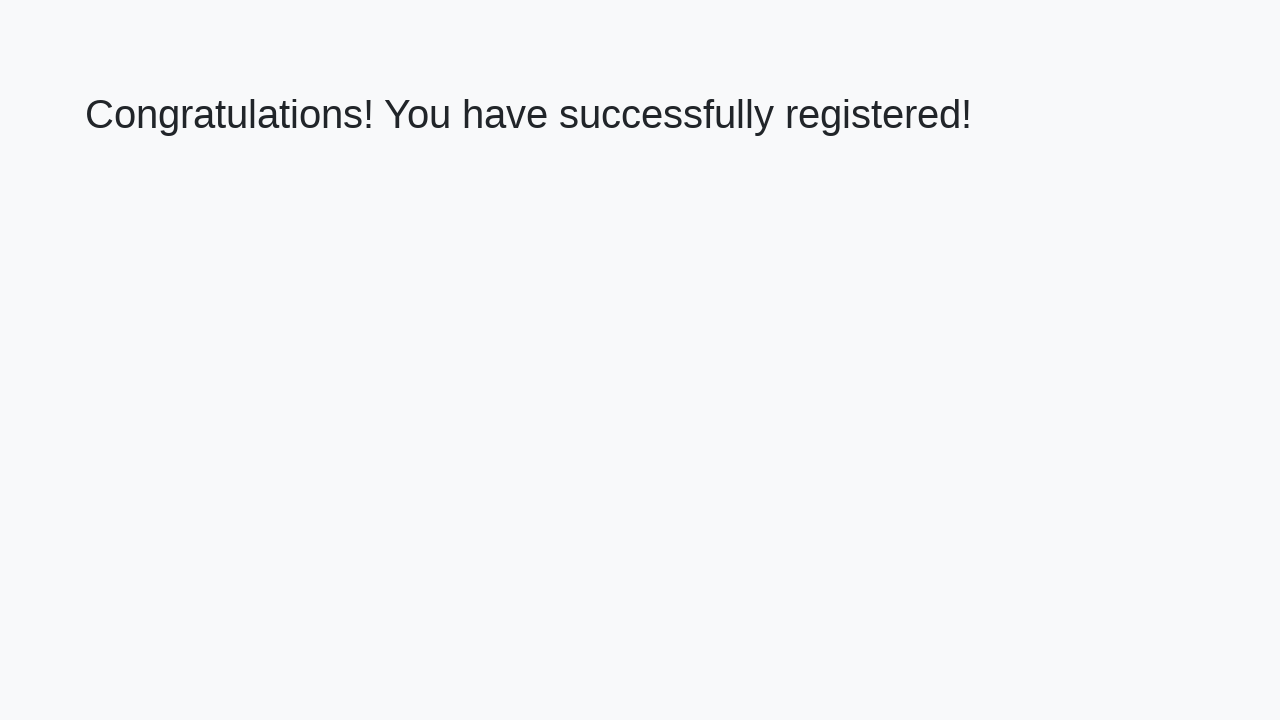

Verified success message: 'Congratulations! You have successfully registered!'
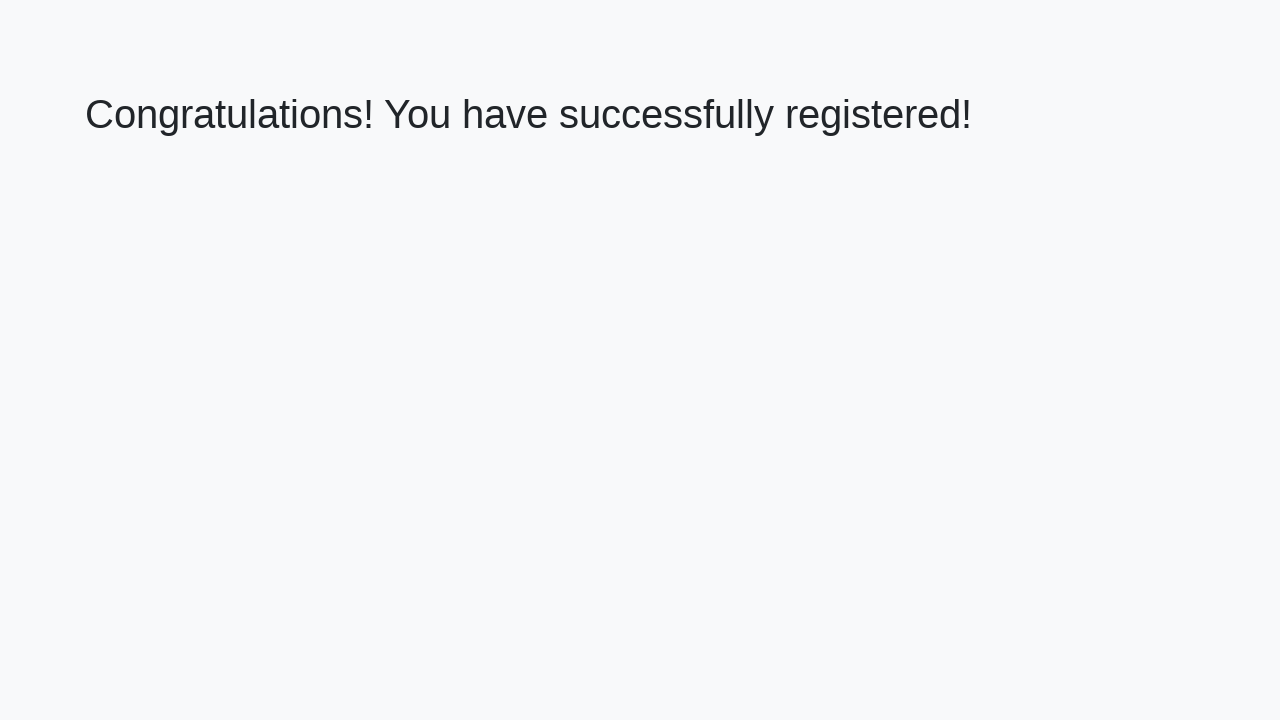

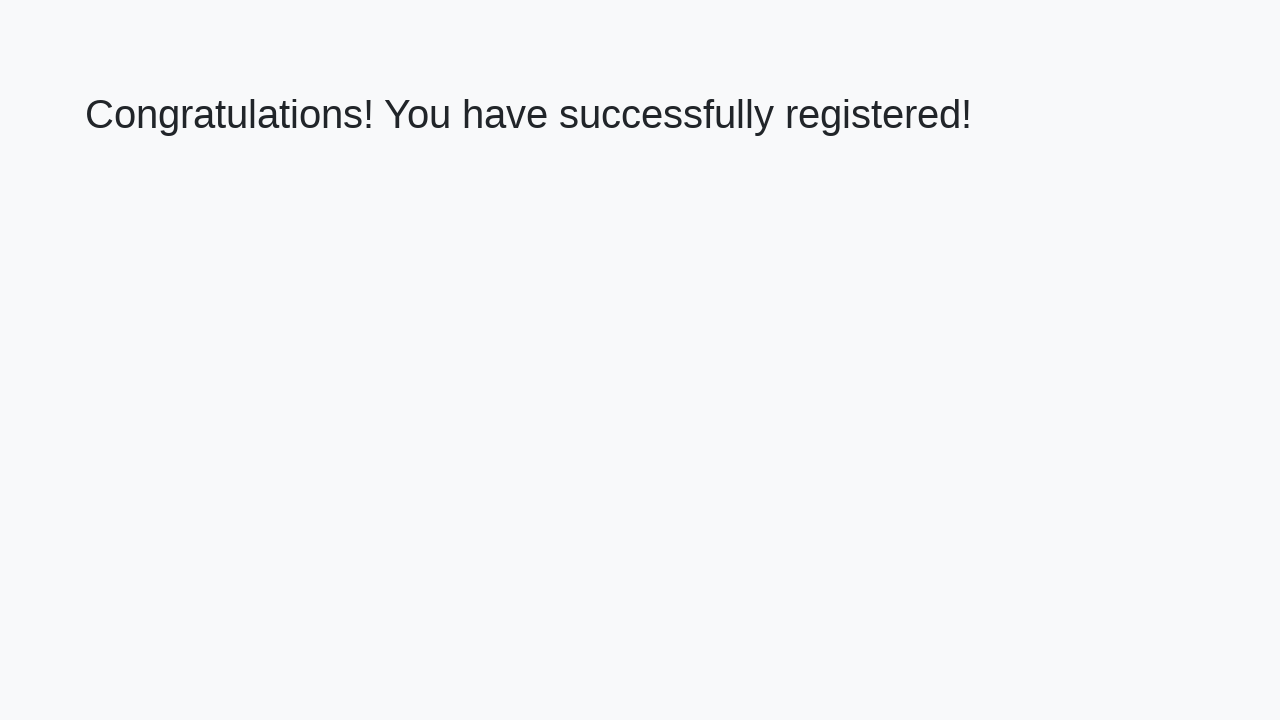